Tests clicking Submit New Language menu item and verifying the submenu header text

Starting URL: http://www.99-bottles-of-beer.net/

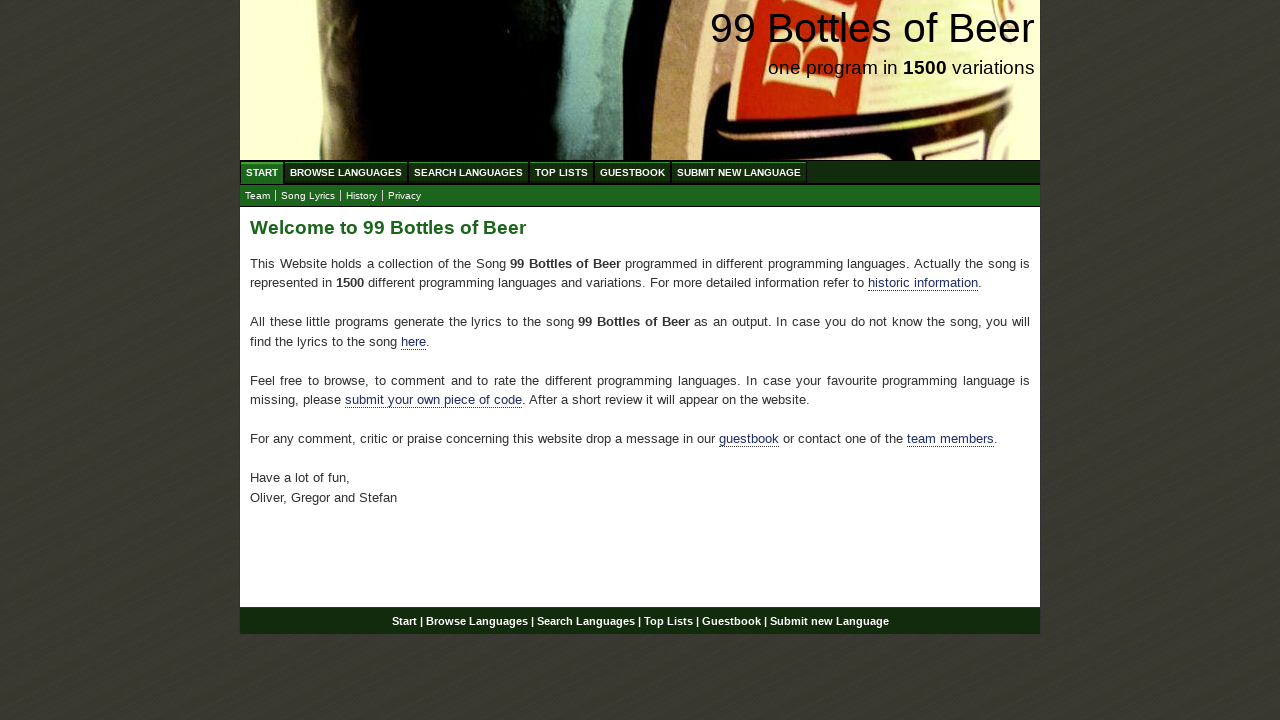

Clicked Submit New Language menu item at (739, 172) on #menu li:nth-child(6) a
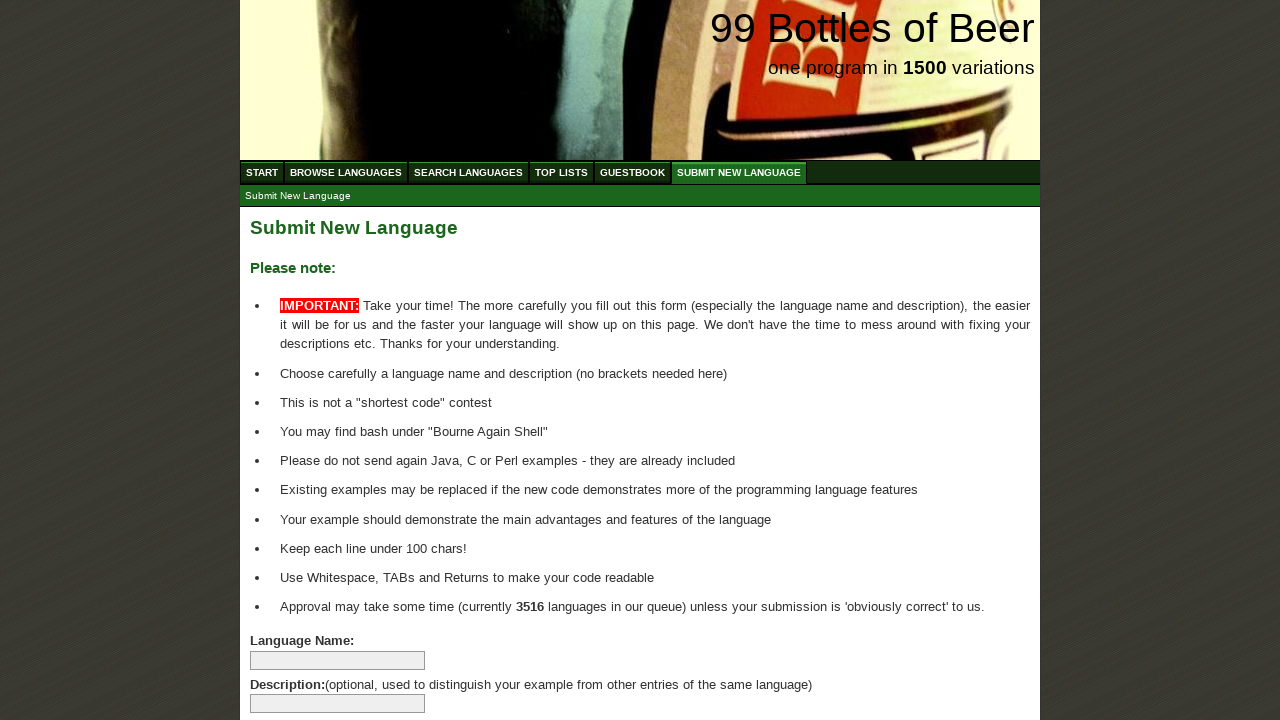

Located submenu header element
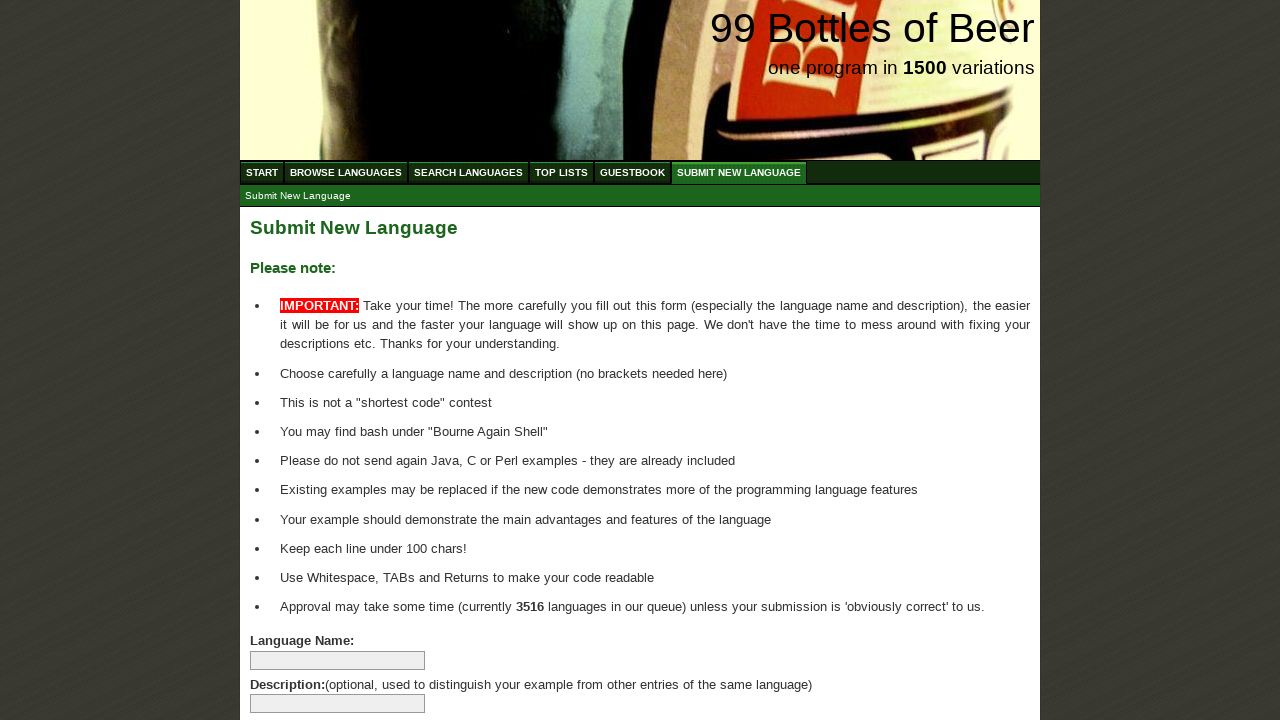

Submenu header element loaded
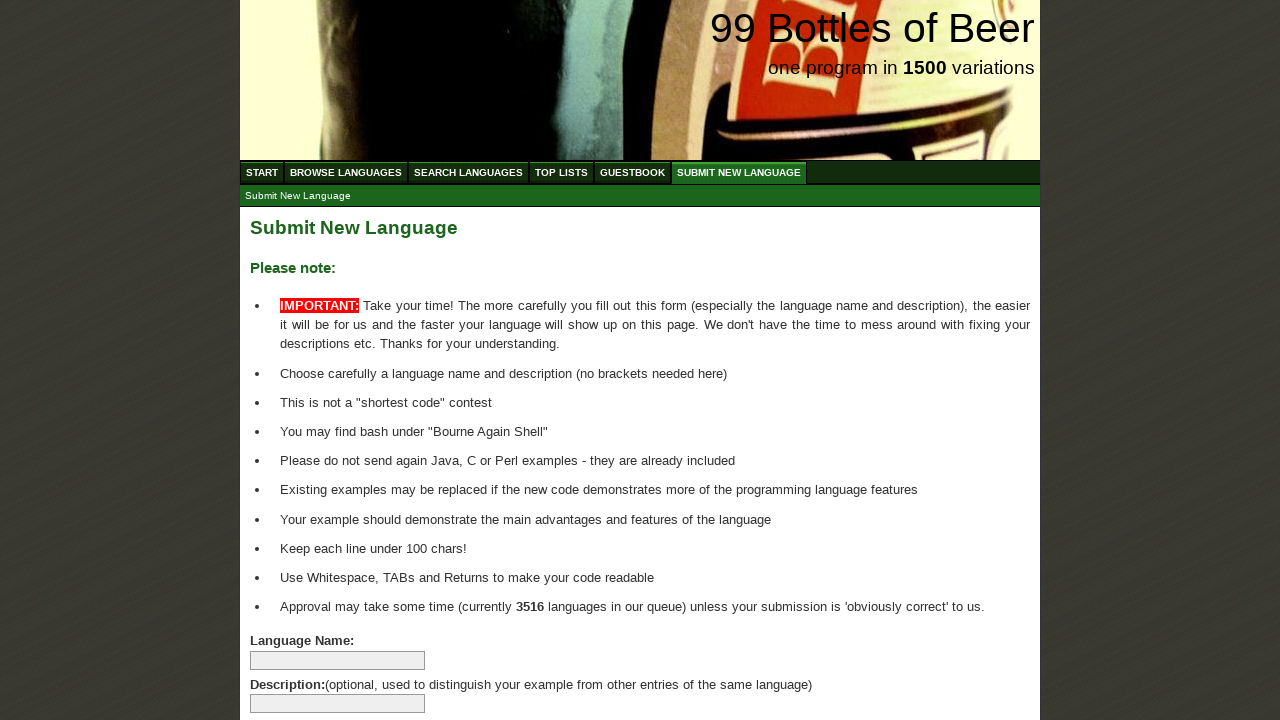

Verified submenu header text is 'Submit New Language'
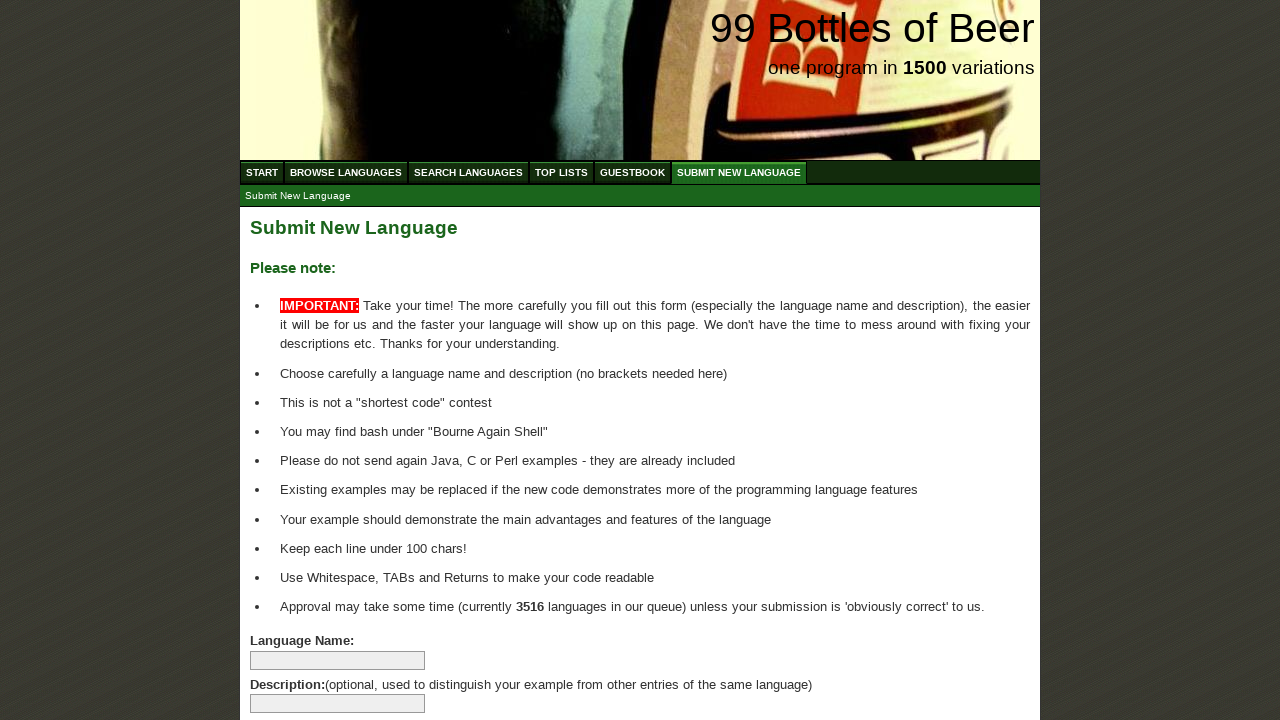

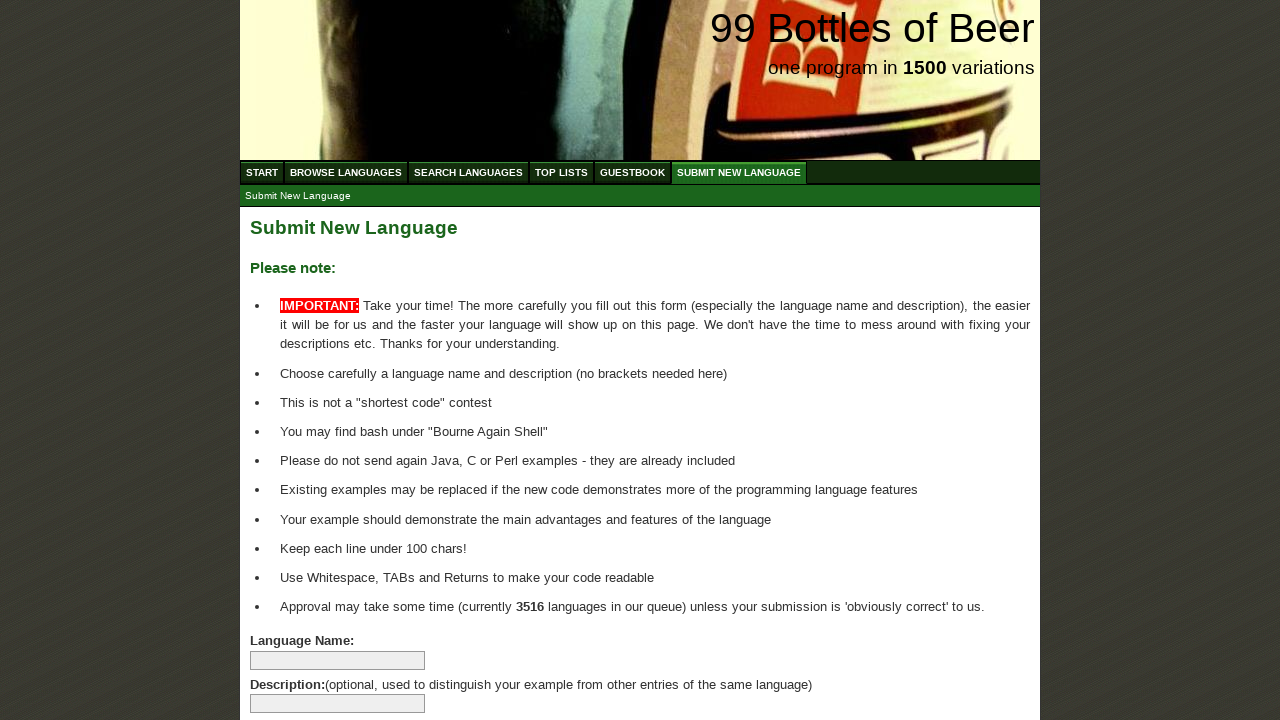